Tests the add element functionality by clicking the "Add Element" button 5 times in a loop

Starting URL: https://the-internet.herokuapp.com/add_remove_elements/

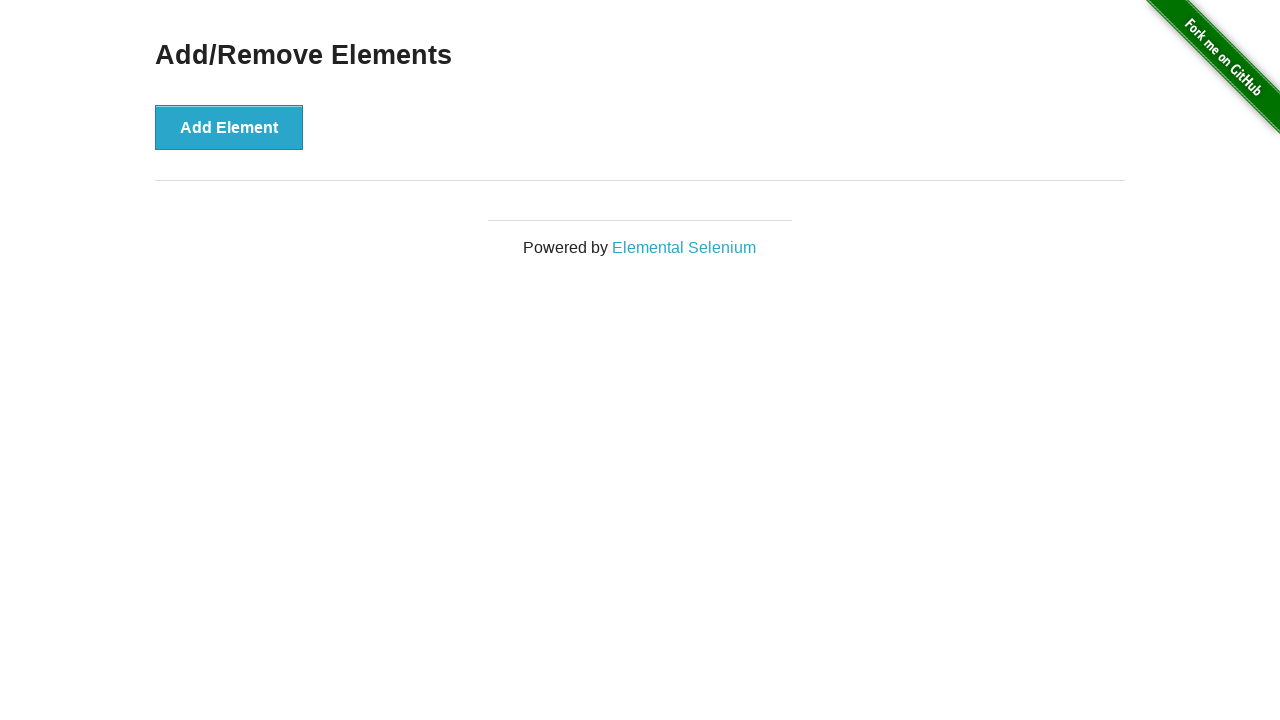

Navigated to the Add/Remove Elements page
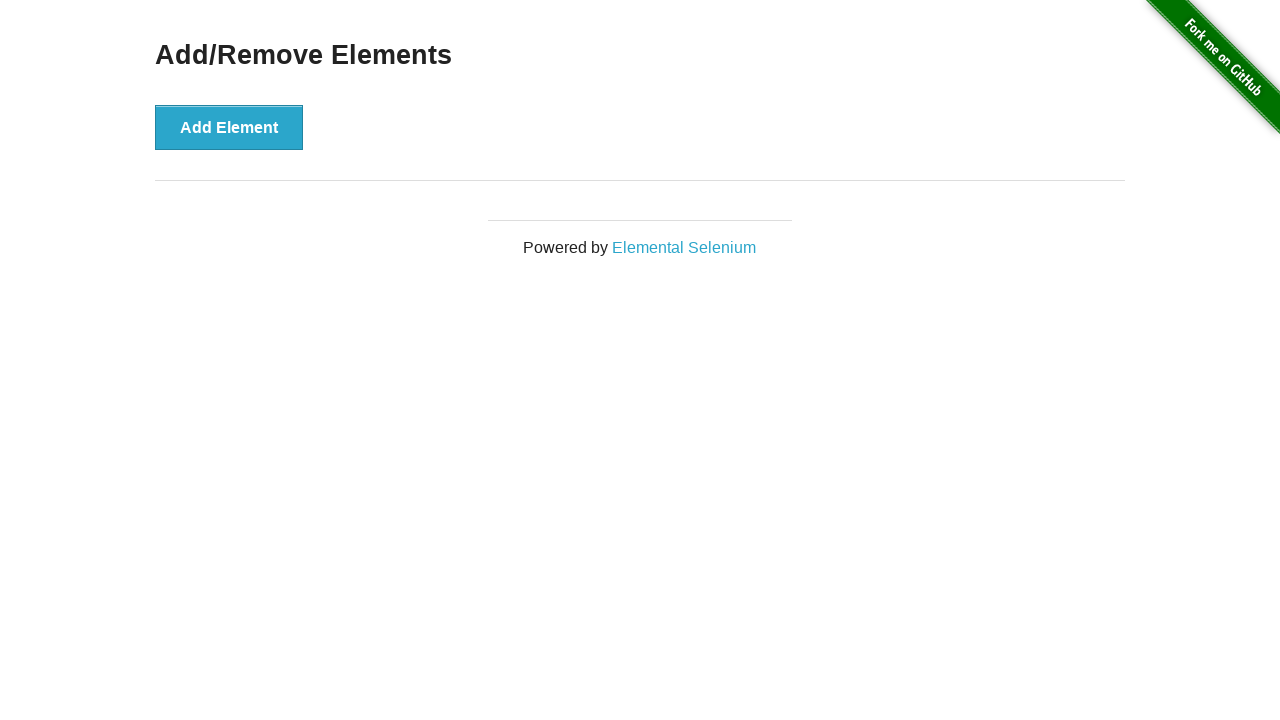

Clicked the 'Add Element' button at (229, 127) on xpath=//button[contains(text(), 'Add Element')]
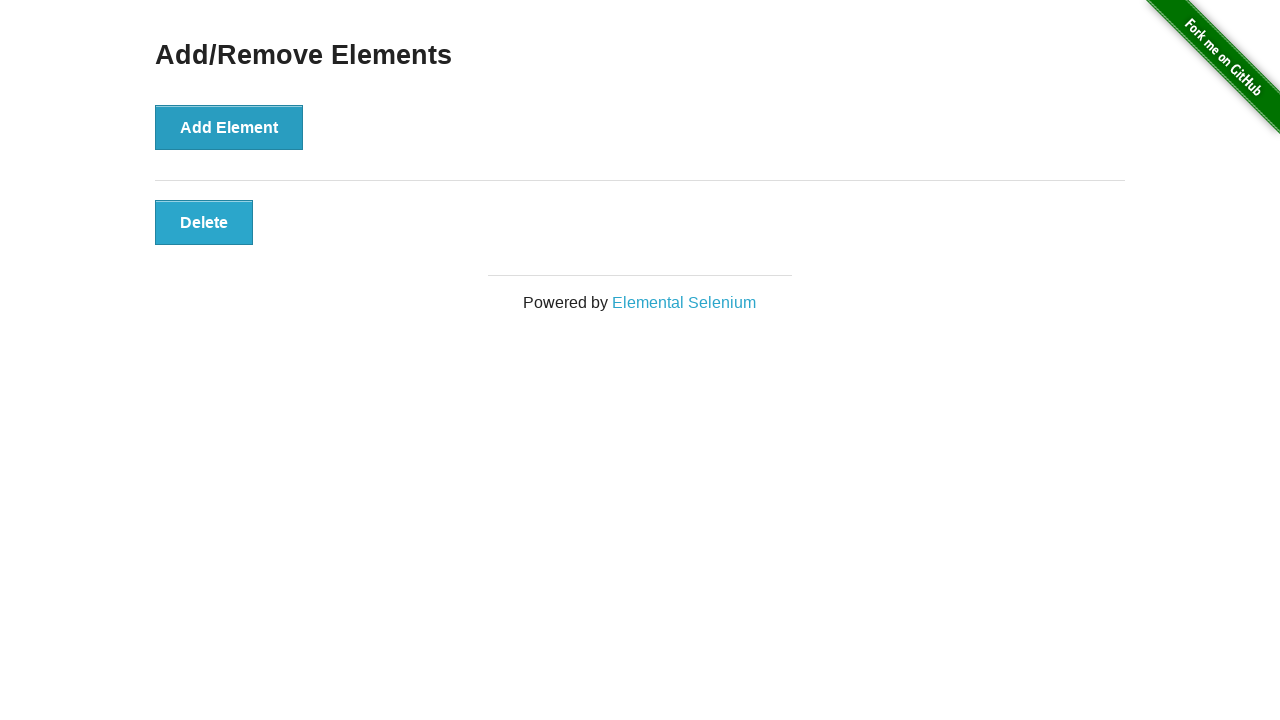

Clicked the 'Add Element' button at (229, 127) on xpath=//button[contains(text(), 'Add Element')]
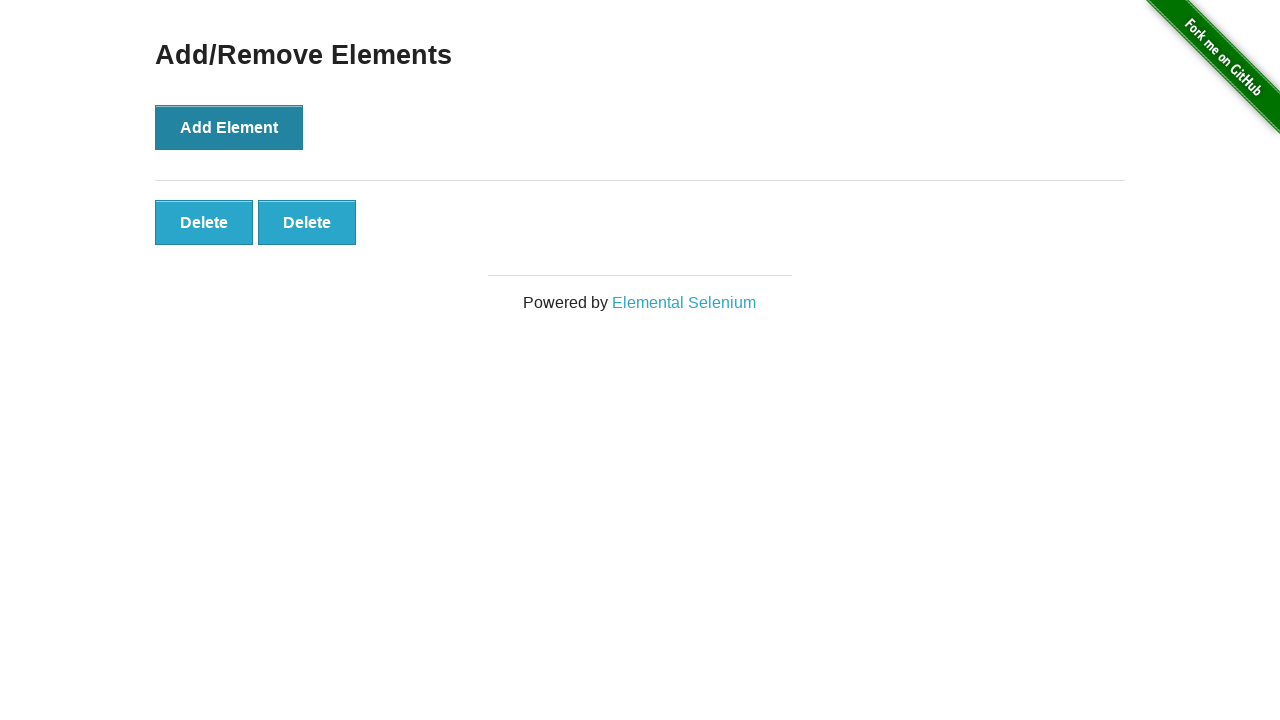

Clicked the 'Add Element' button at (229, 127) on xpath=//button[contains(text(), 'Add Element')]
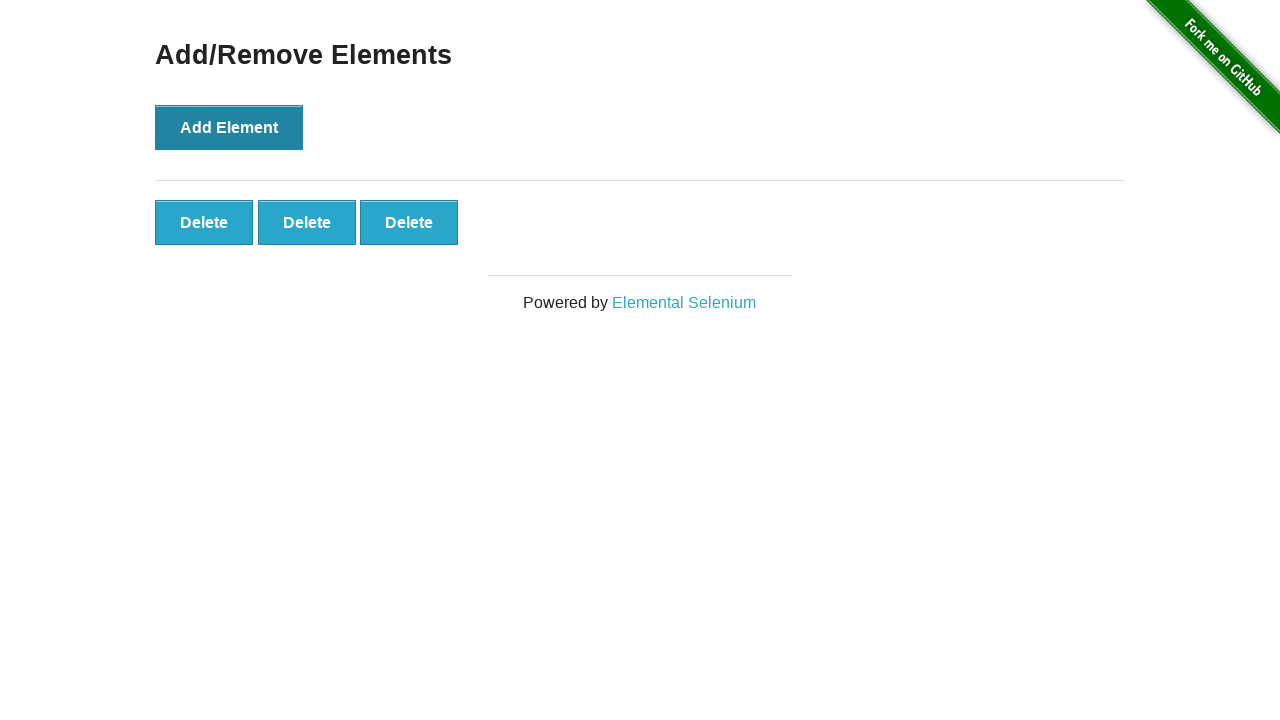

Clicked the 'Add Element' button at (229, 127) on xpath=//button[contains(text(), 'Add Element')]
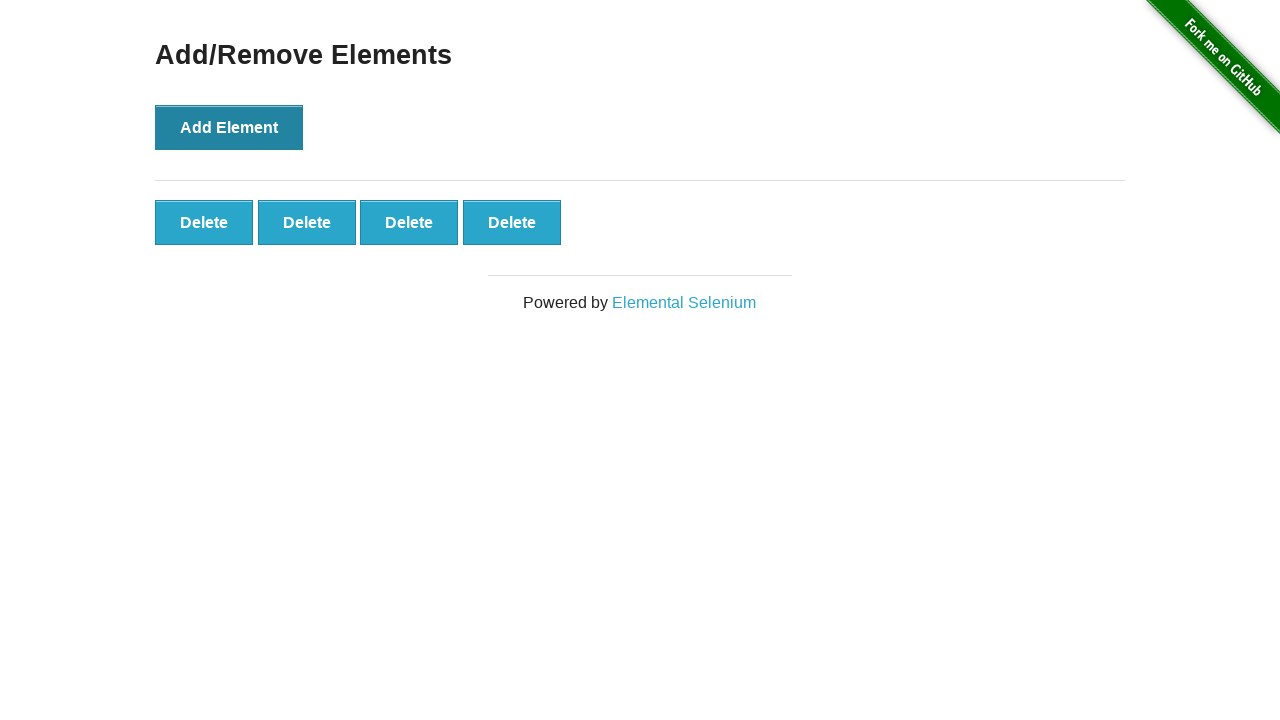

Clicked the 'Add Element' button at (229, 127) on xpath=//button[contains(text(), 'Add Element')]
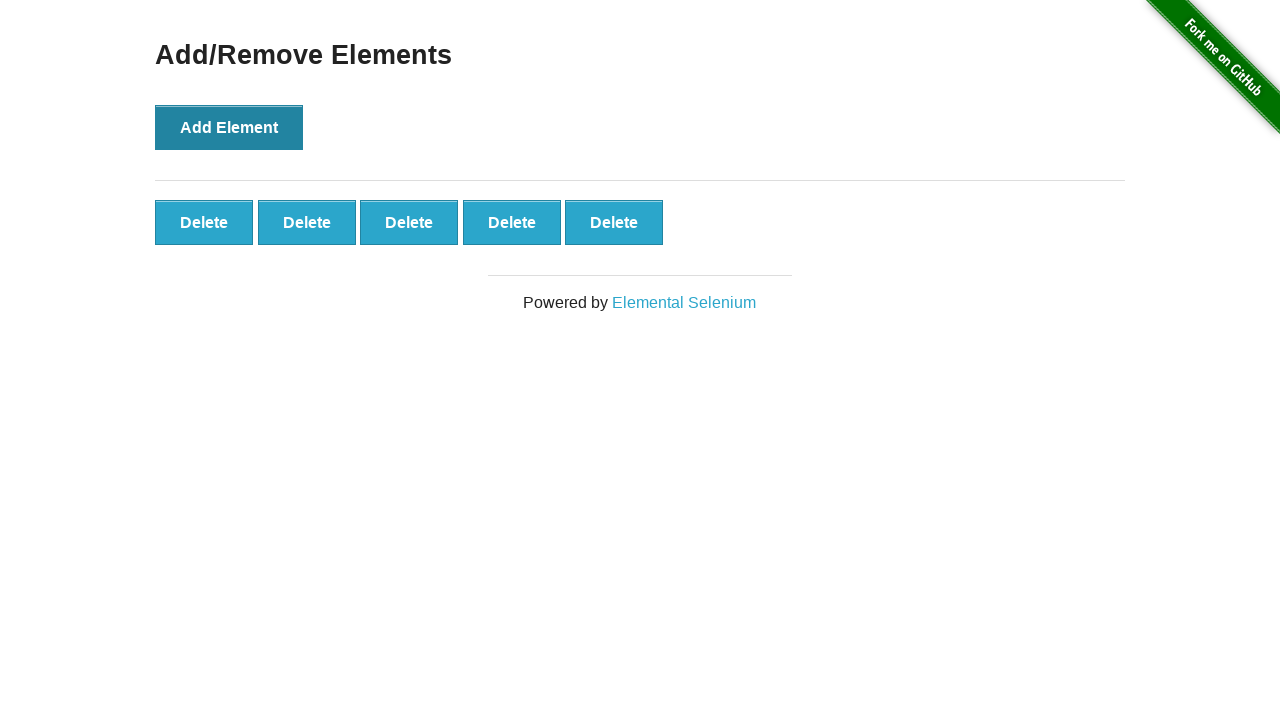

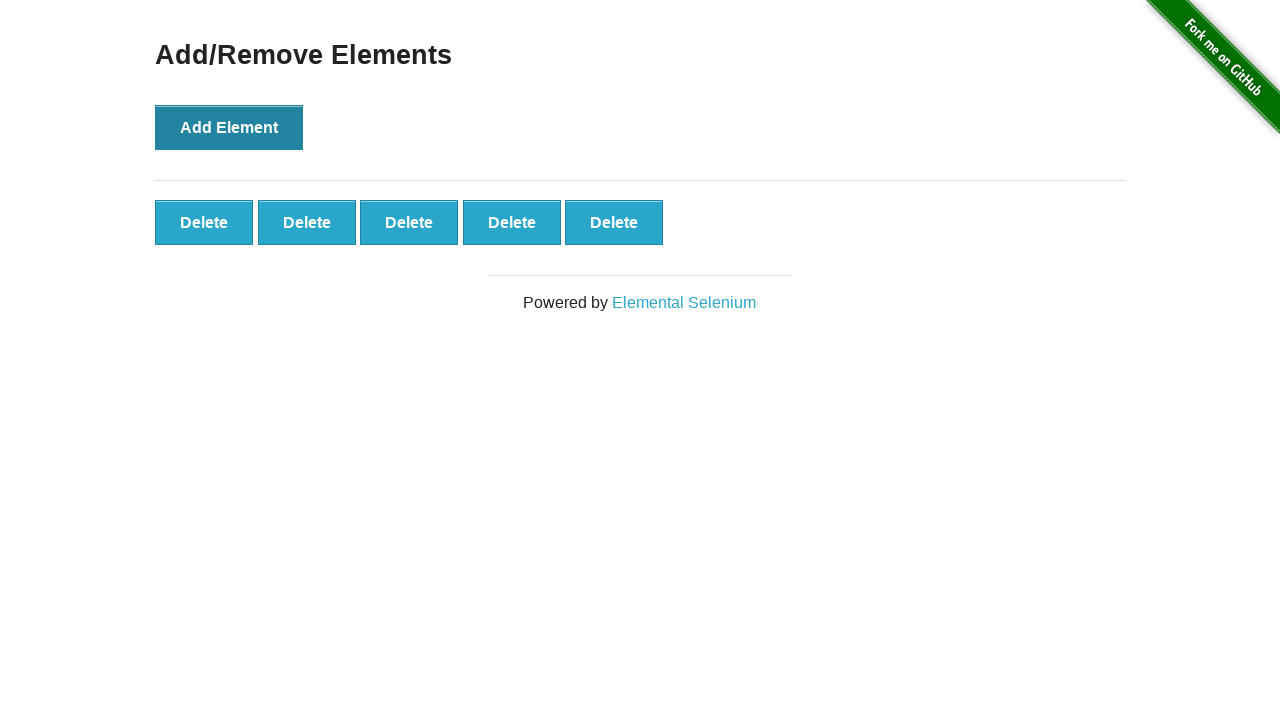